Tests clearing the complete state of all items by unchecking the toggle all checkbox

Starting URL: https://demo.playwright.dev/todomvc

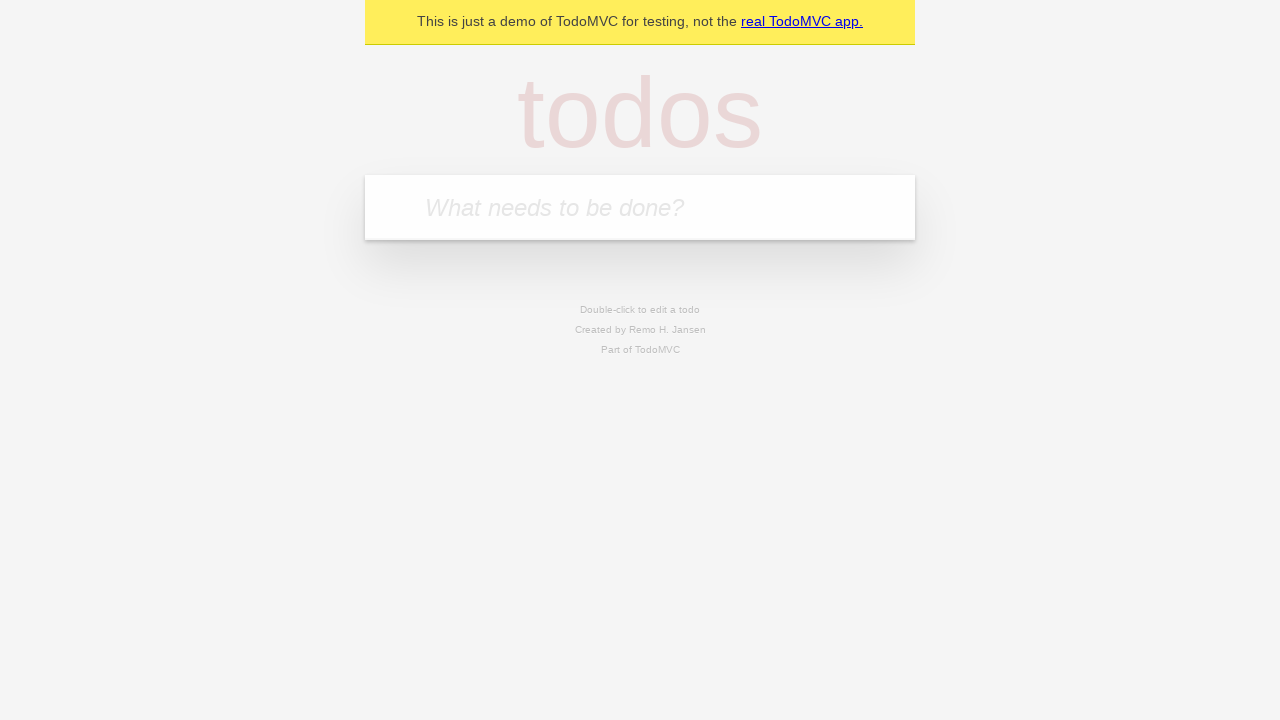

Filled todo input with 'buy some cheese' on internal:attr=[placeholder="What needs to be done?"i]
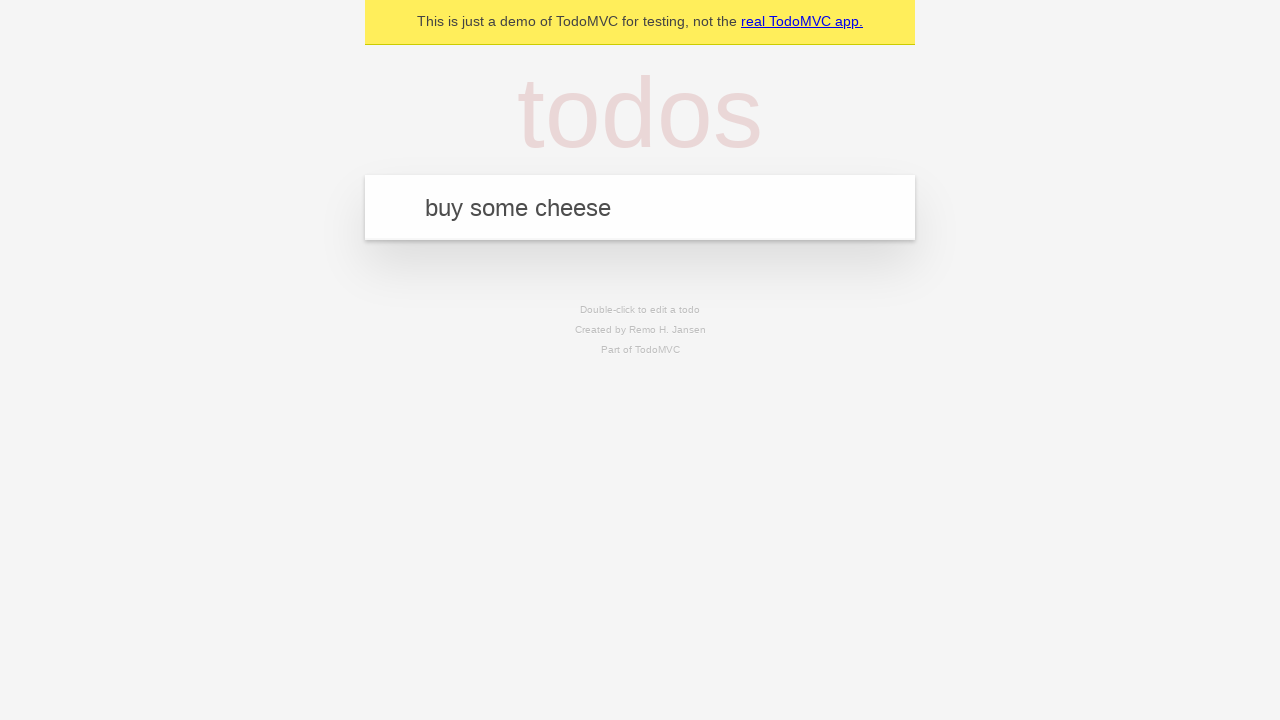

Pressed Enter to create todo 'buy some cheese' on internal:attr=[placeholder="What needs to be done?"i]
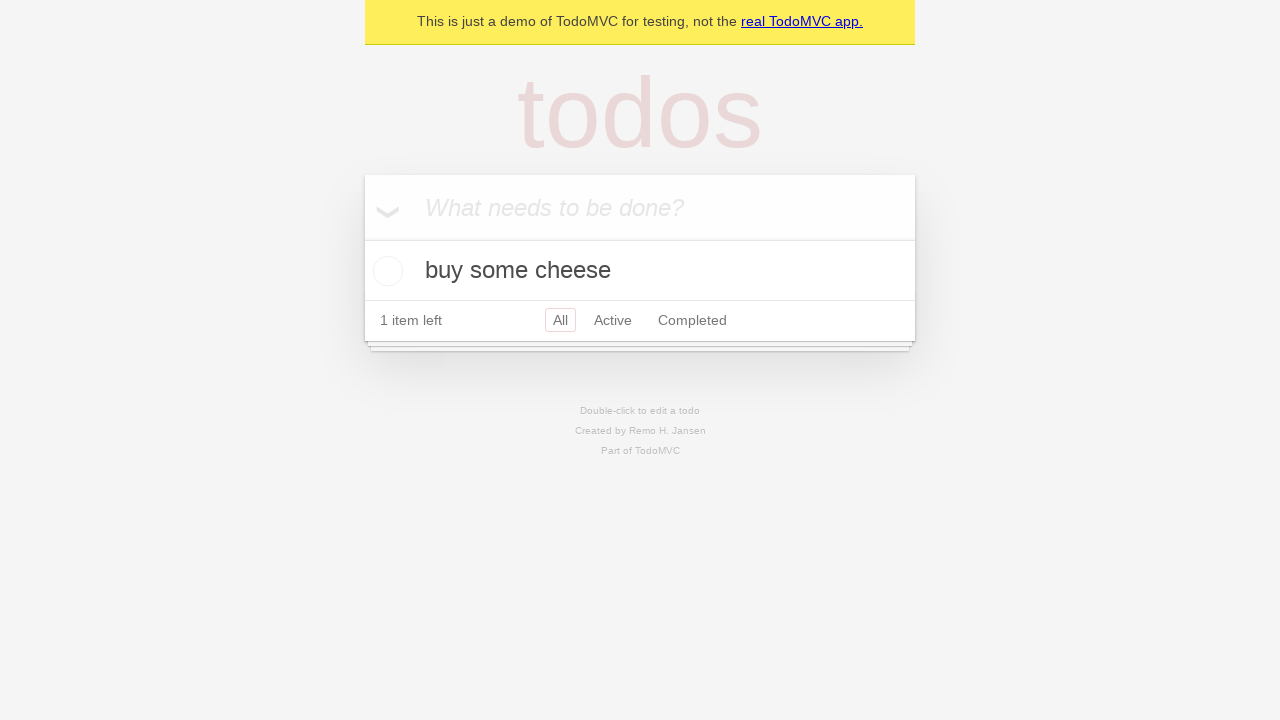

Filled todo input with 'feed the cat' on internal:attr=[placeholder="What needs to be done?"i]
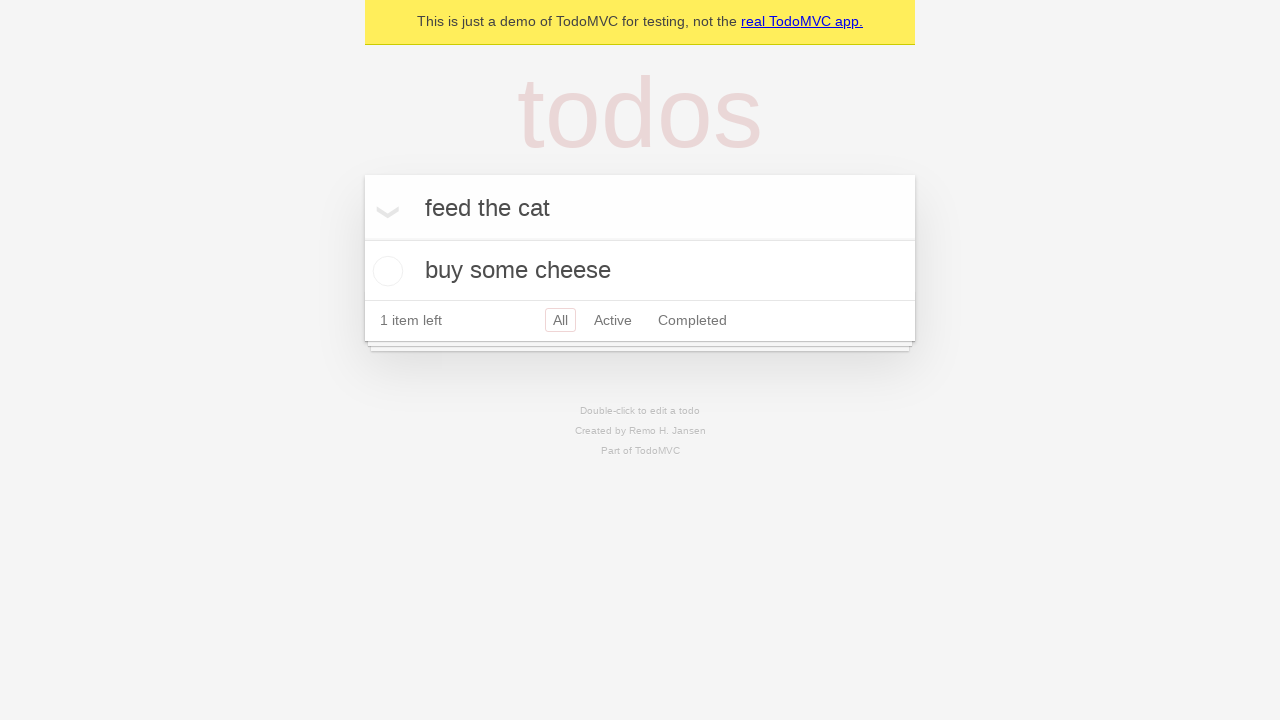

Pressed Enter to create todo 'feed the cat' on internal:attr=[placeholder="What needs to be done?"i]
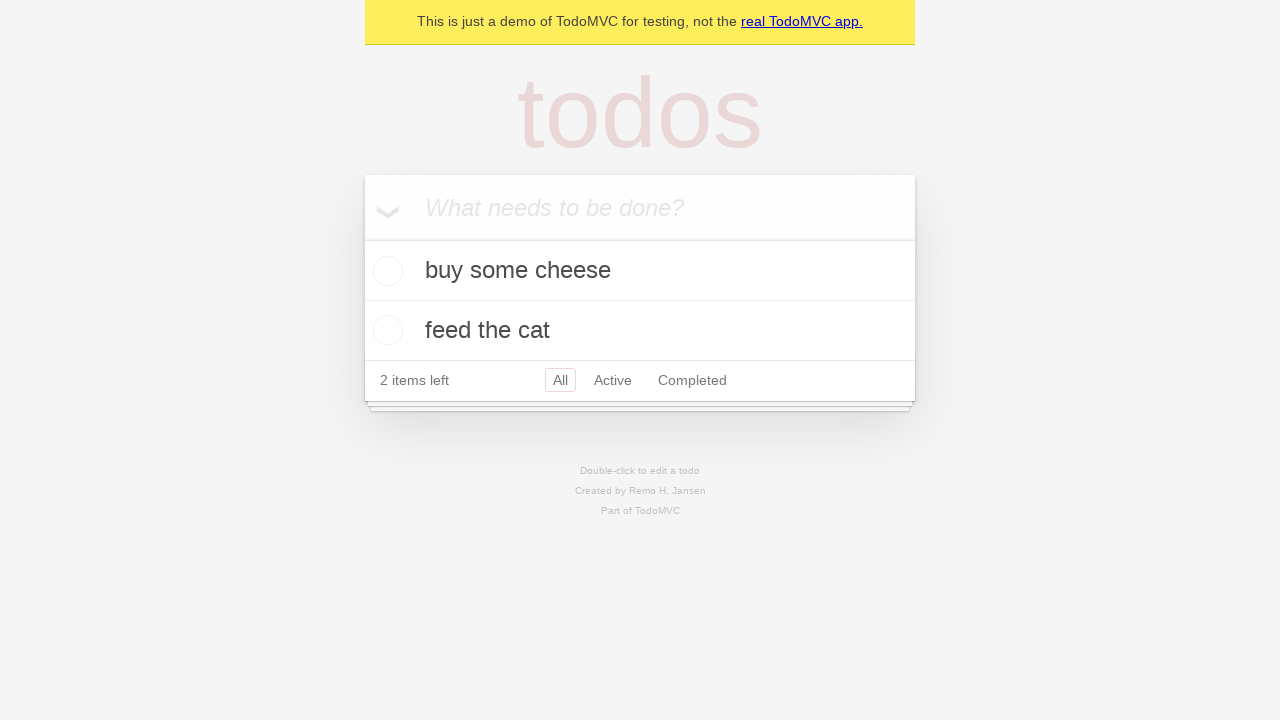

Filled todo input with 'book a doctors appointment' on internal:attr=[placeholder="What needs to be done?"i]
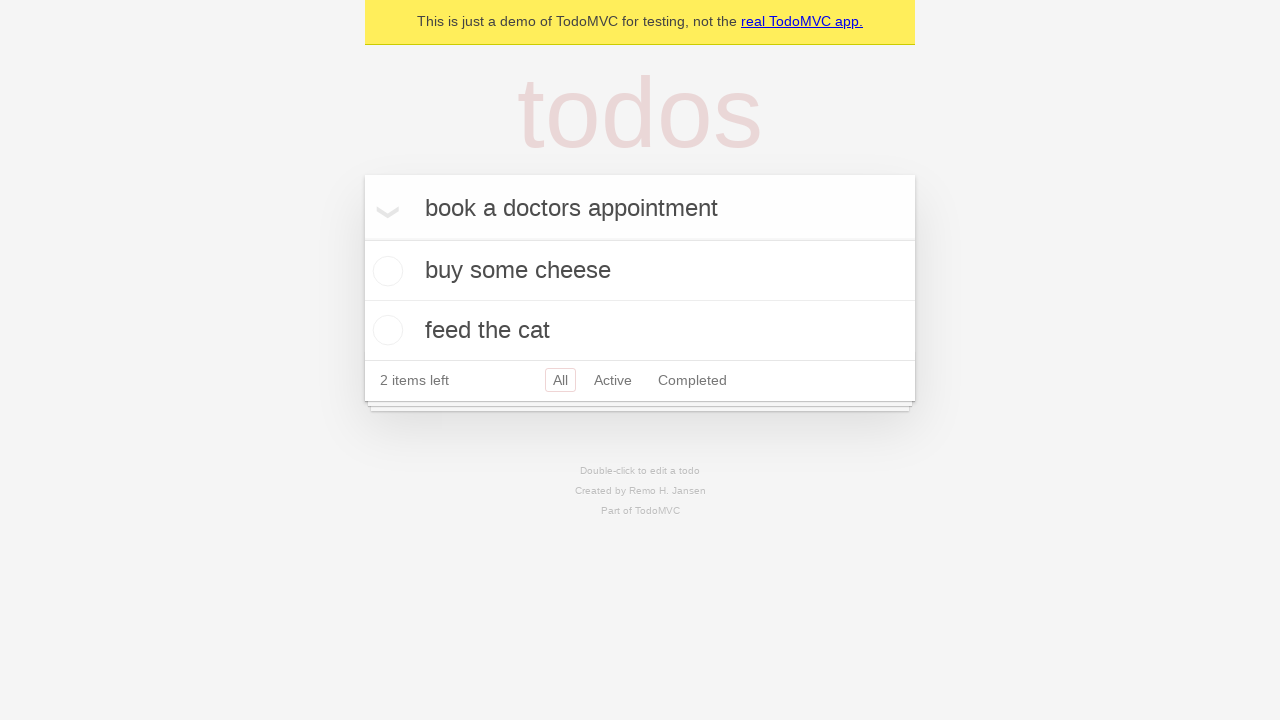

Pressed Enter to create todo 'book a doctors appointment' on internal:attr=[placeholder="What needs to be done?"i]
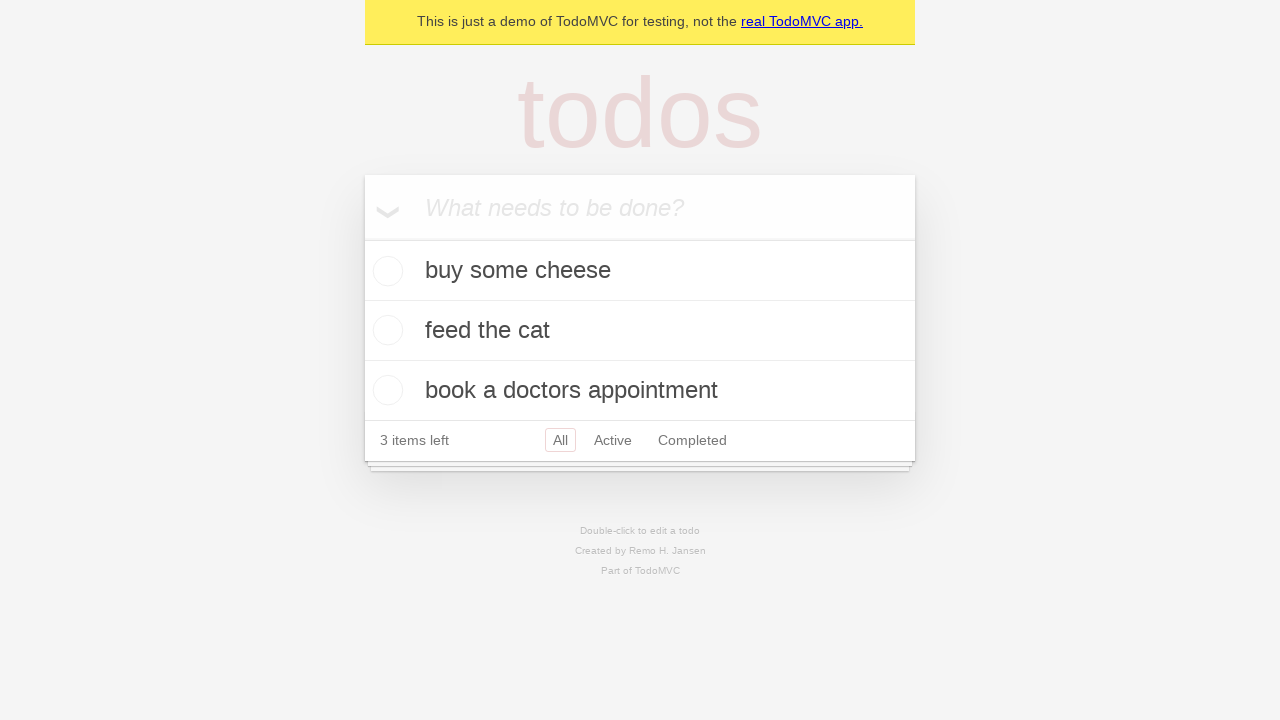

Waited for all 3 todo items to be created
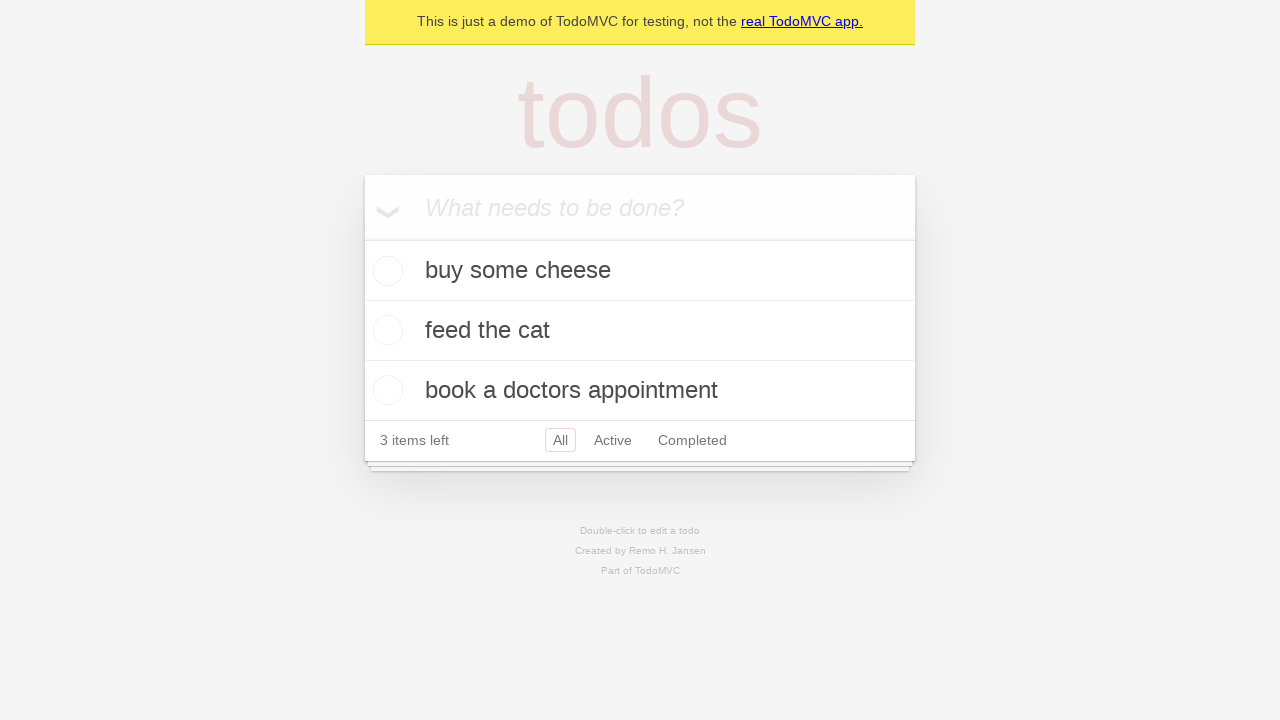

Located toggle all checkbox
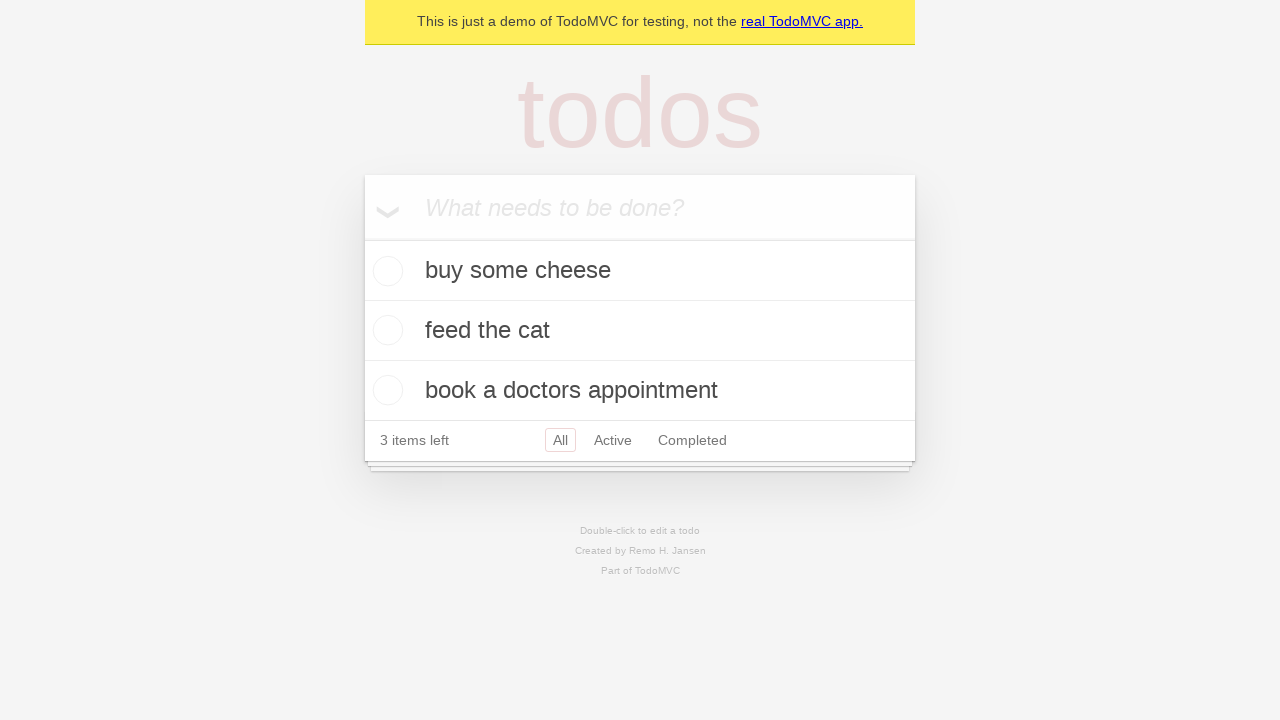

Checked toggle all checkbox to mark all todos as complete at (362, 238) on internal:label="Mark all as complete"i
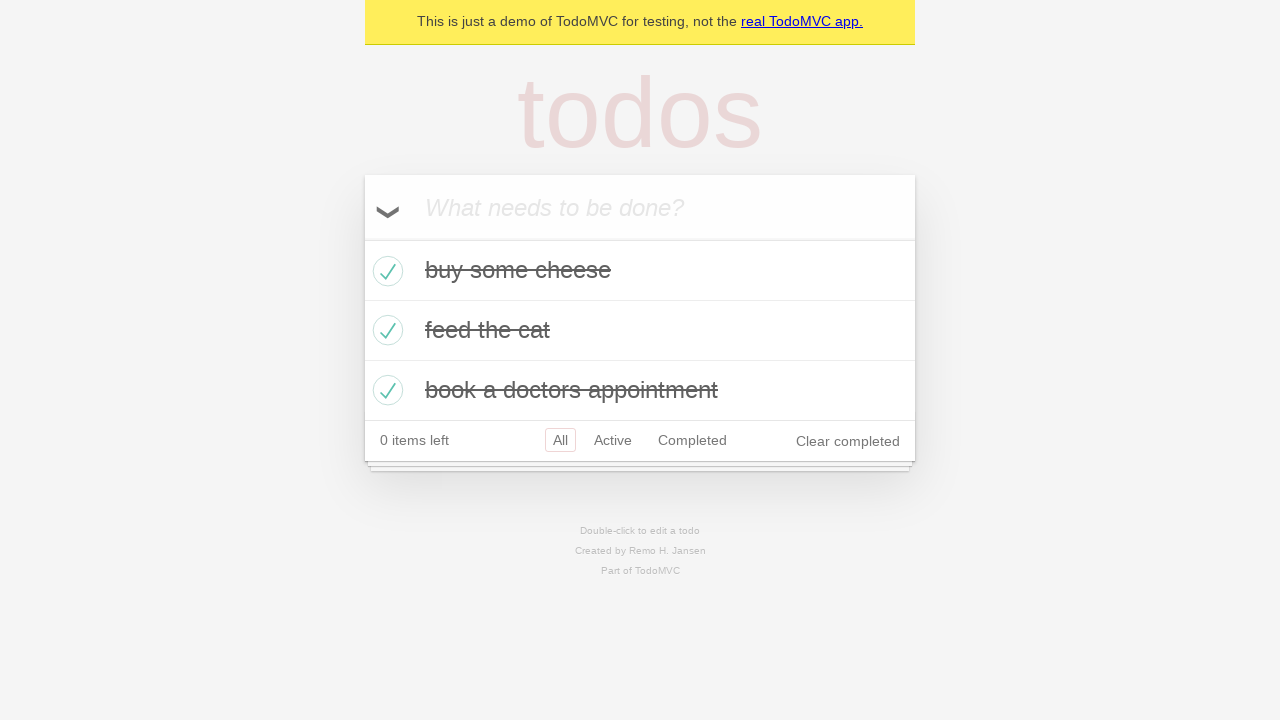

Unchecked toggle all checkbox to clear complete state of all todos at (362, 238) on internal:label="Mark all as complete"i
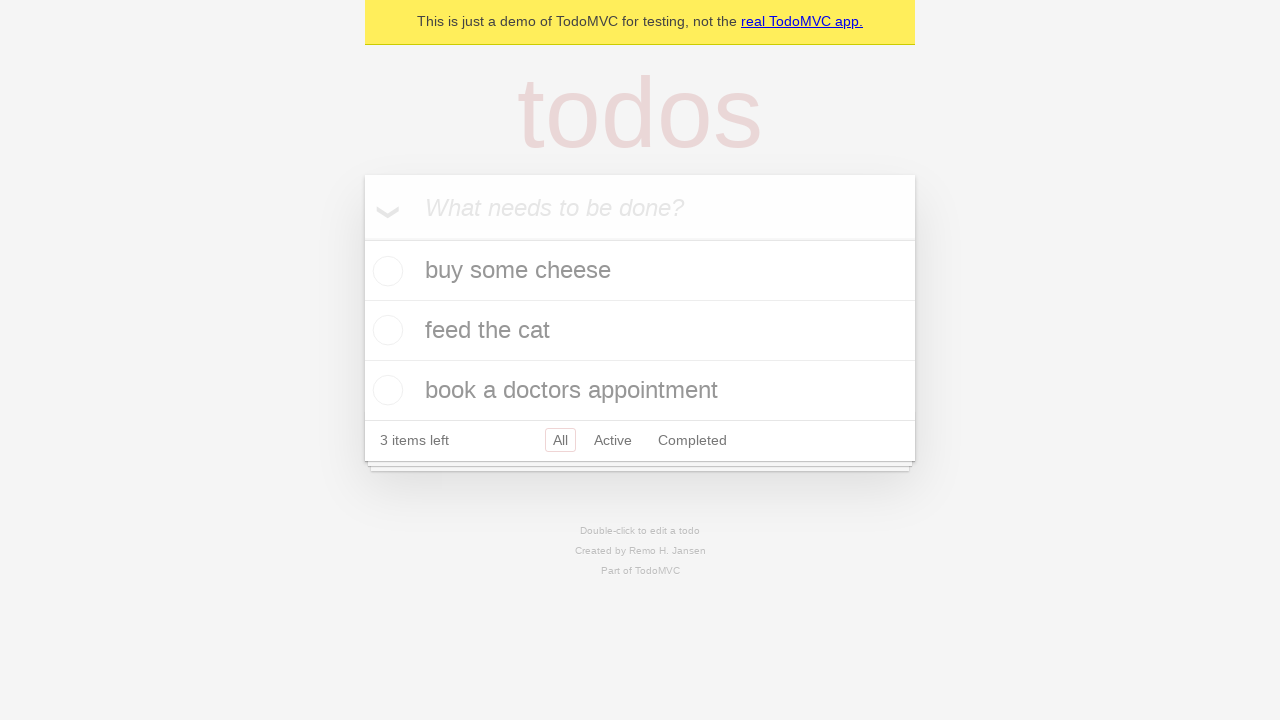

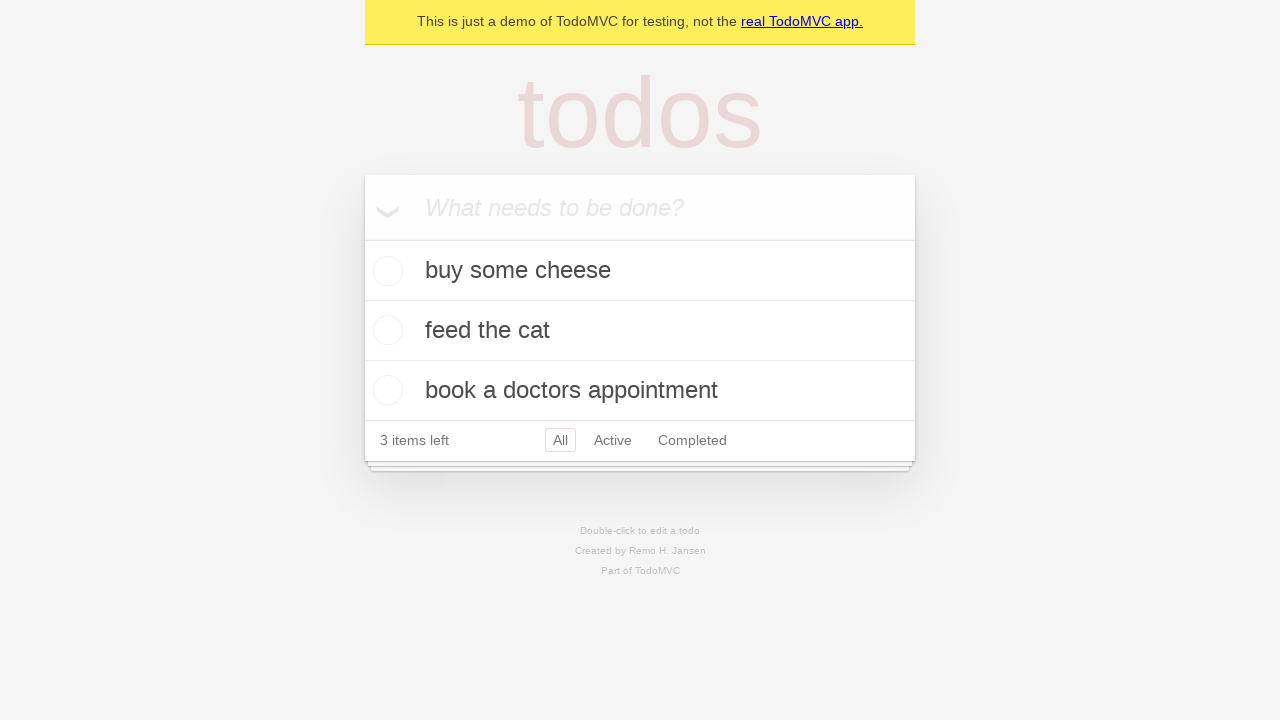